Tests the status codes page by opening each status code link in a new tab using Ctrl+Enter keyboard combination

Starting URL: https://the-internet.herokuapp.com/status_codes

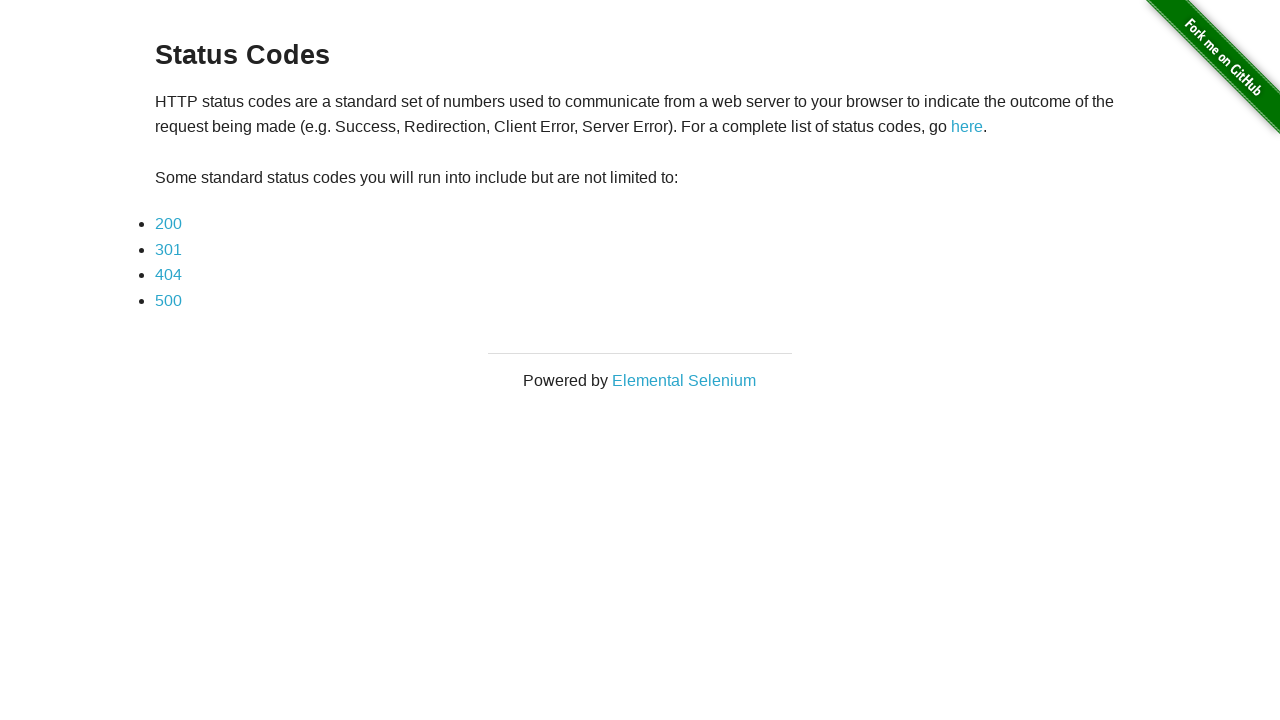

Waited for status code links to be present
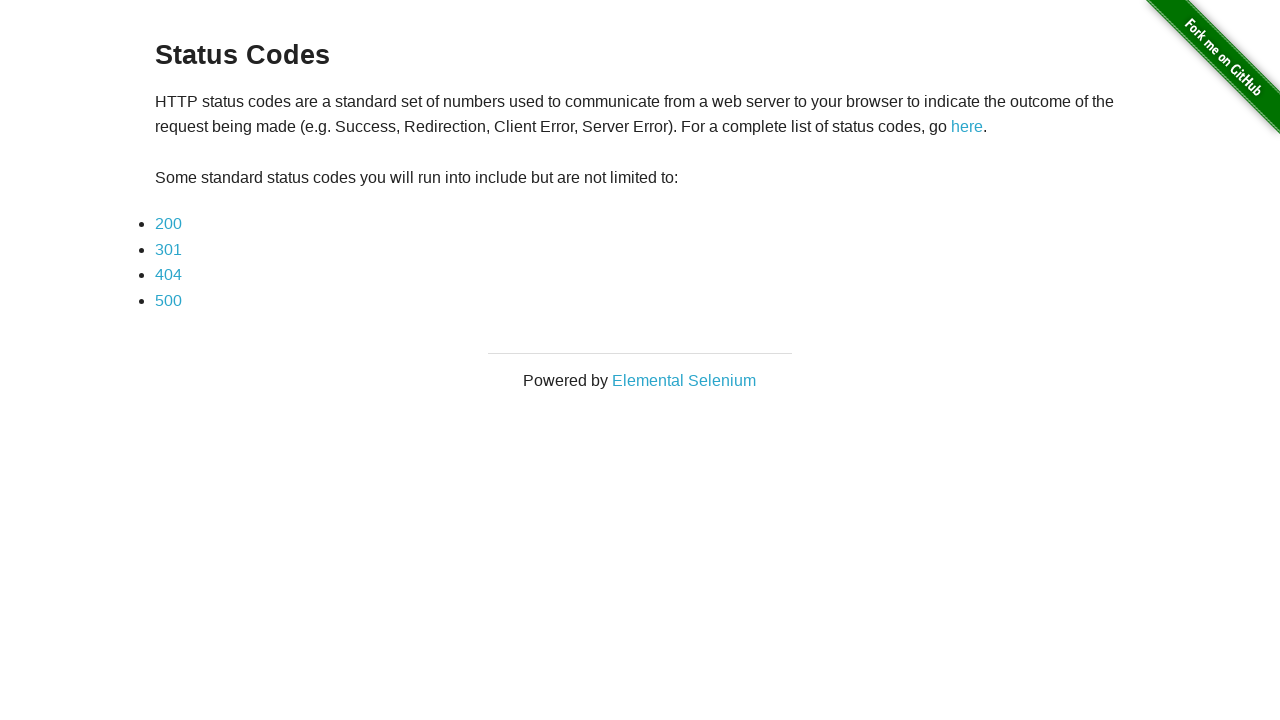

Located all status code links
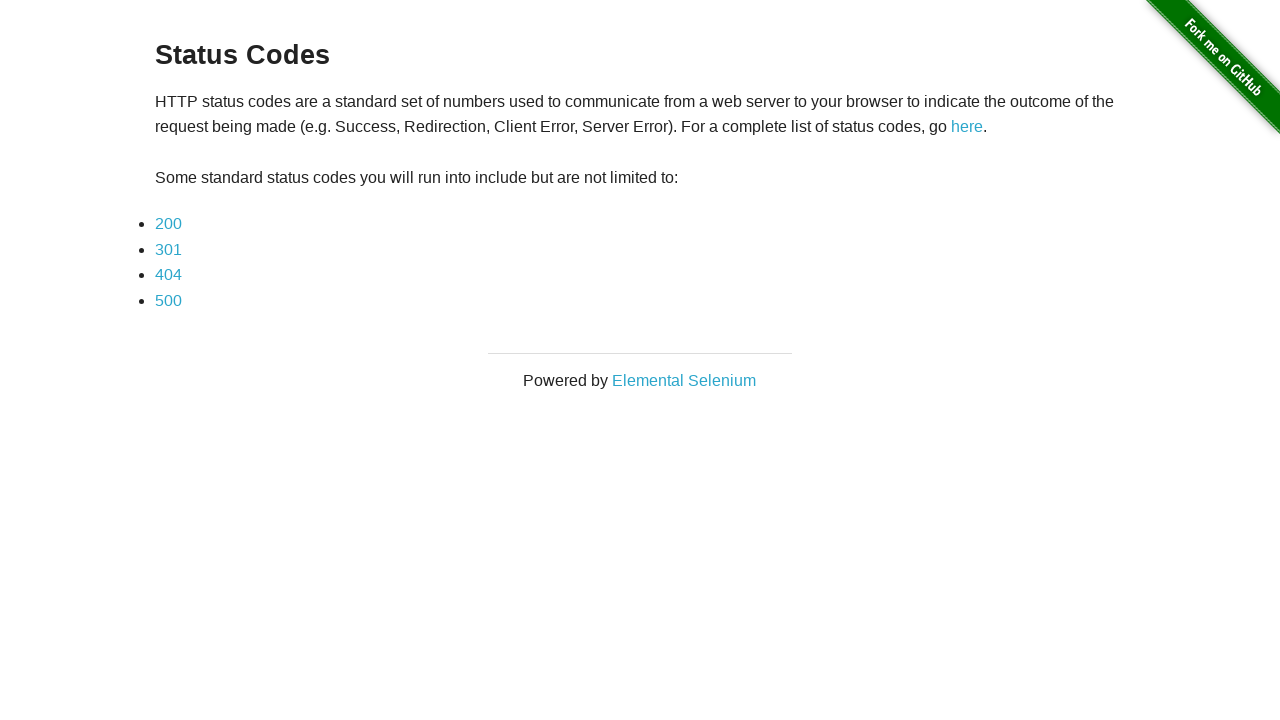

Retrieved count of status code links: 4
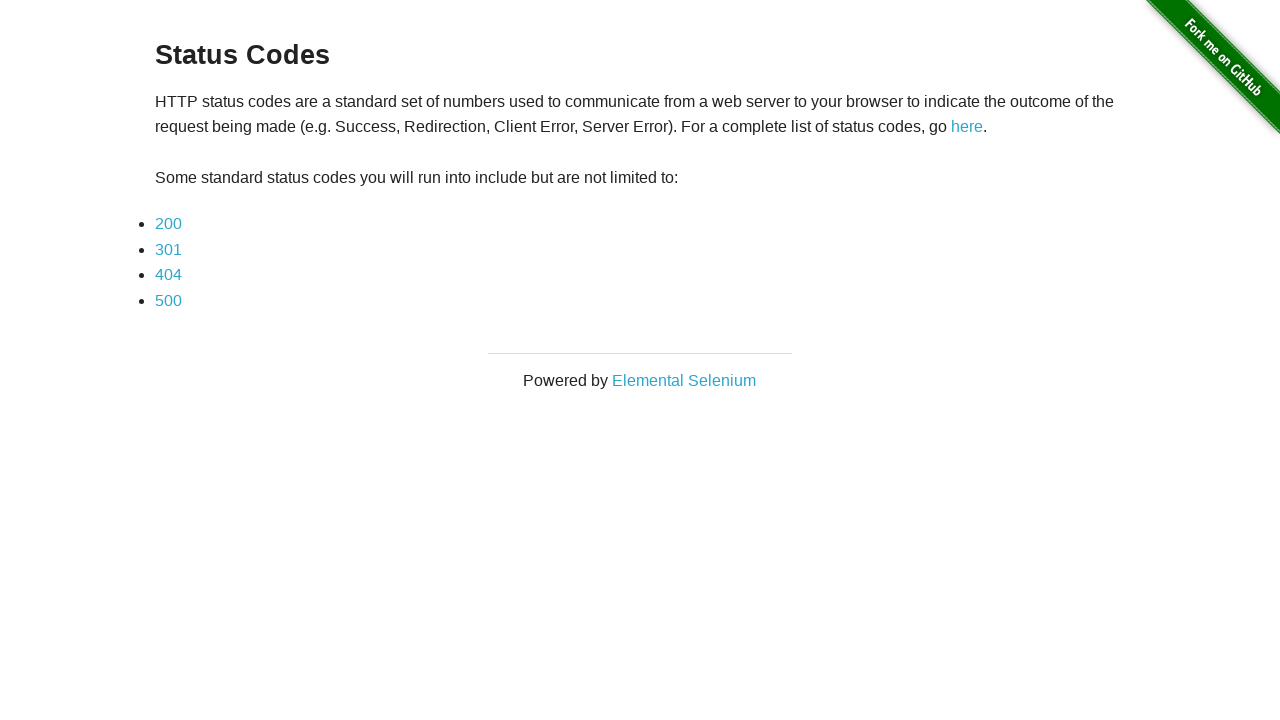

Opened status code link 1 in new tab using Ctrl+Click at (168, 249) on #content ul li a >> nth=1
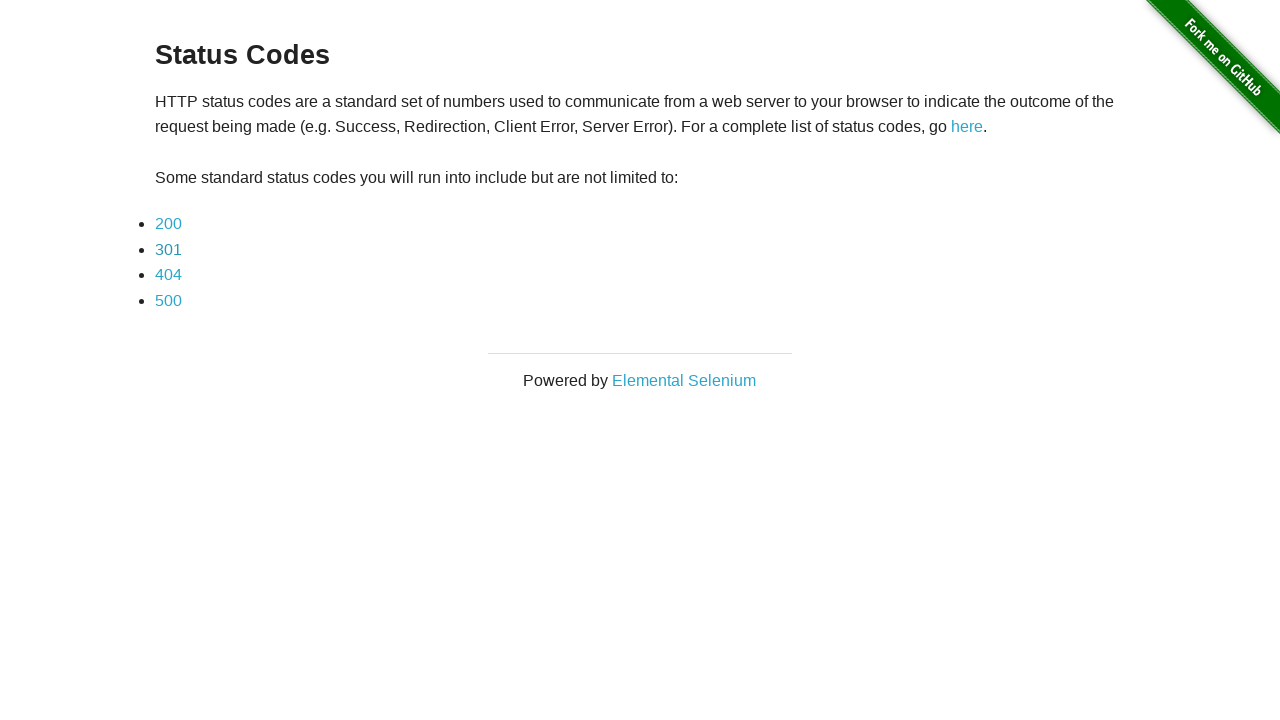

Opened status code link 2 in new tab using Ctrl+Click at (168, 275) on #content ul li a >> nth=2
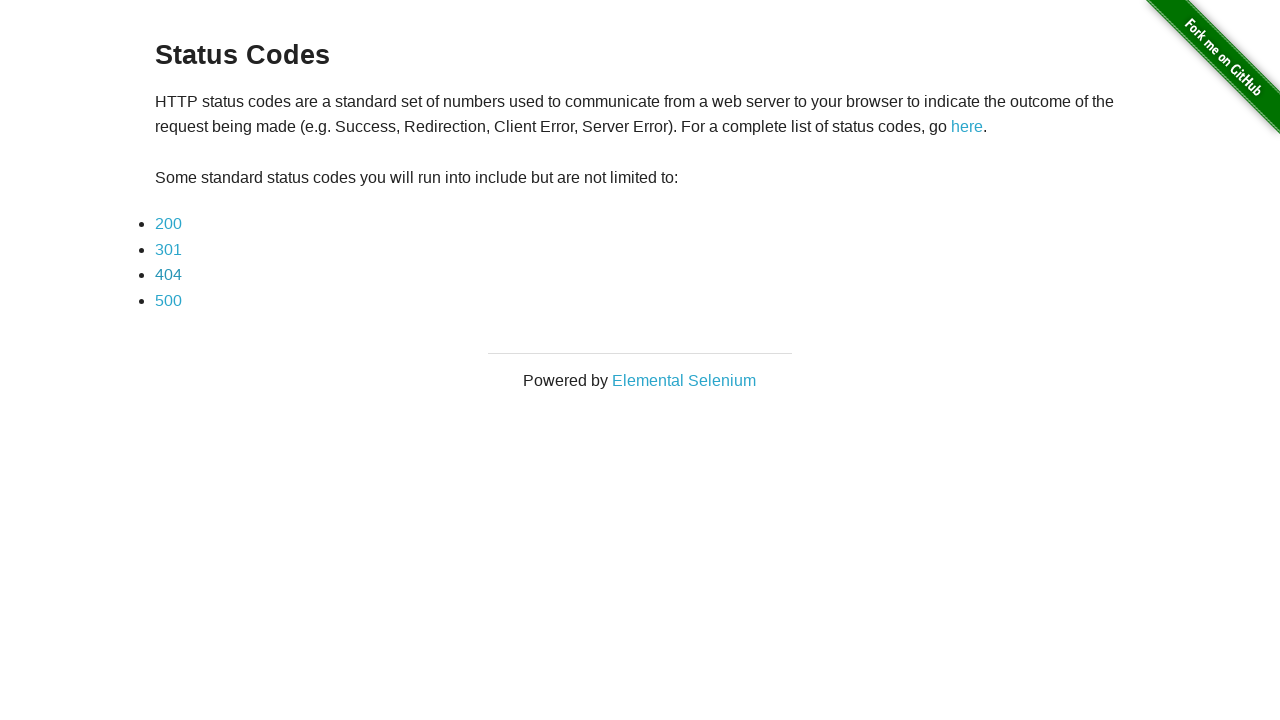

Opened status code link 3 in new tab using Ctrl+Click at (168, 300) on #content ul li a >> nth=3
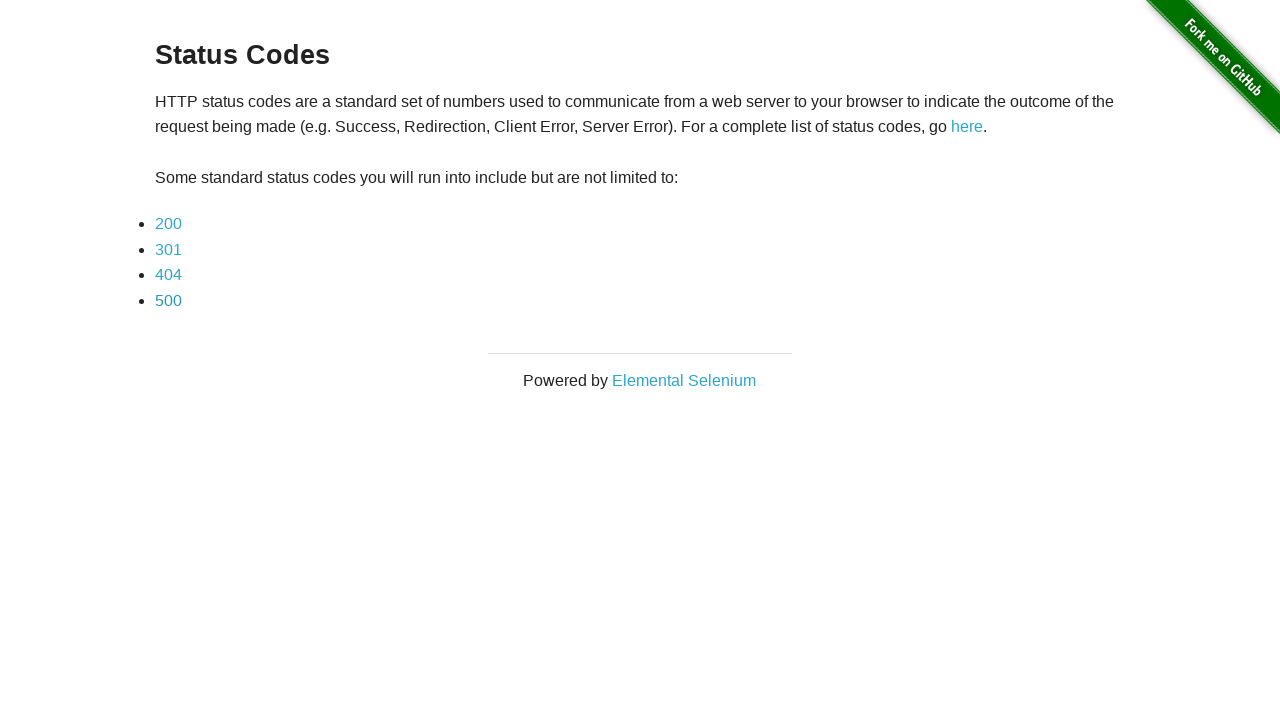

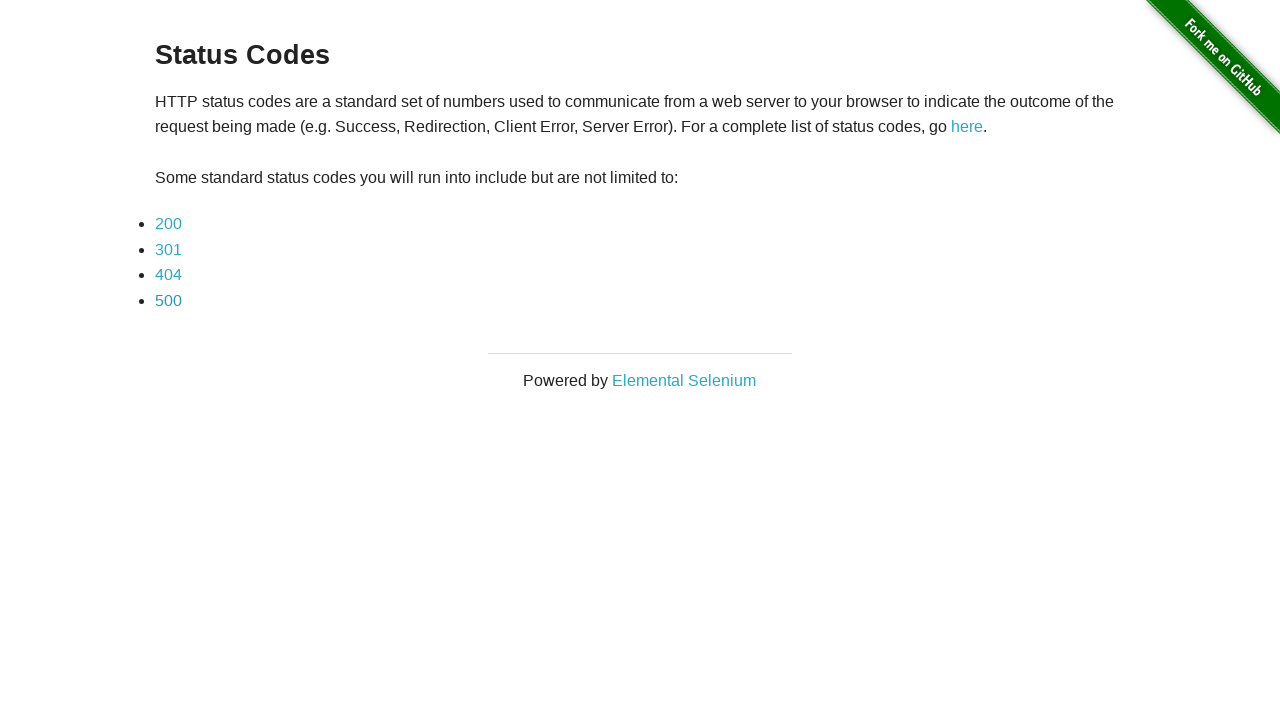